Tests clicking on sale product cards and verifying navigation to product pages

Starting URL: http://intershop5.skillbox.ru/

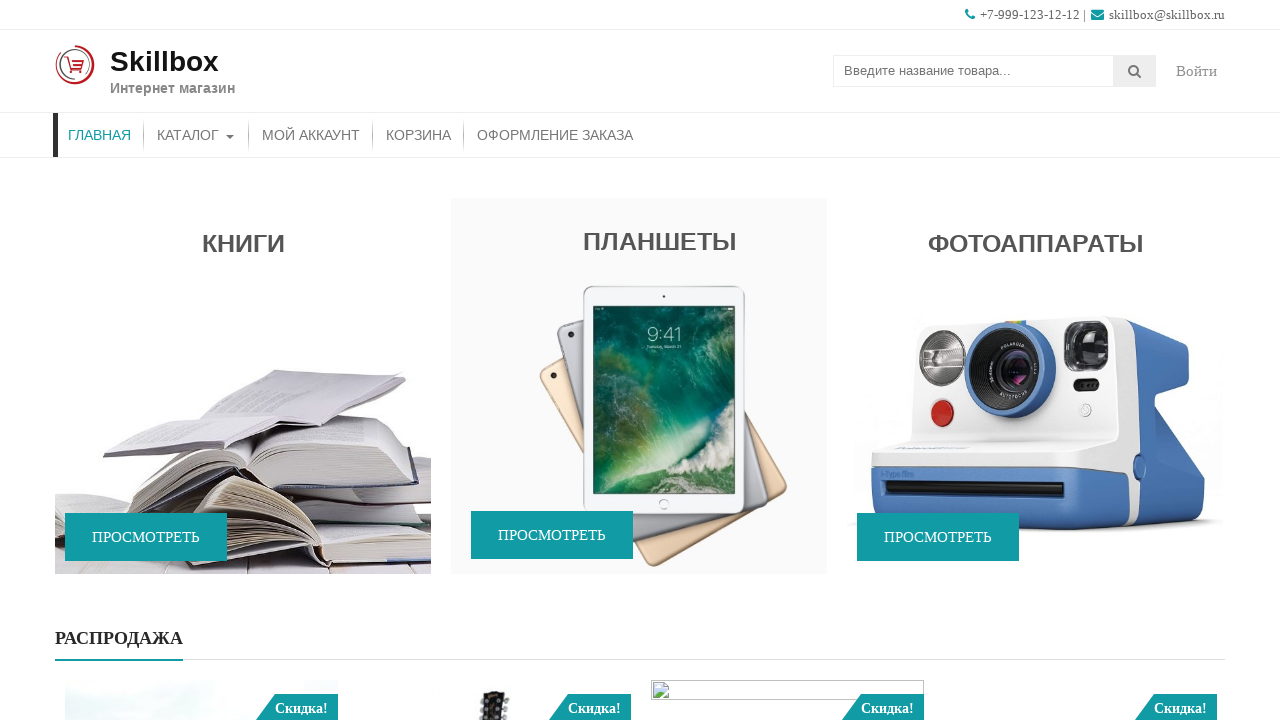

Located all active sale product cards
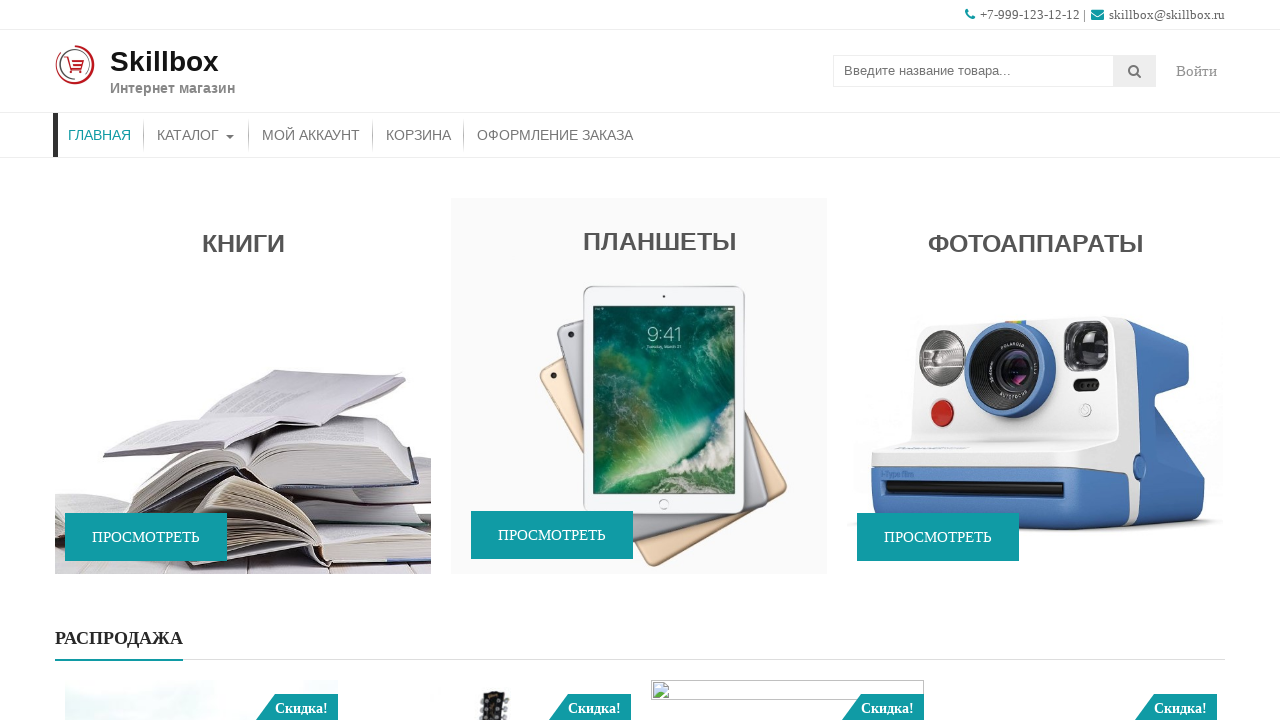

Clicked on first sale product card at (202, 541) on #product1 .slick-active >> nth=0
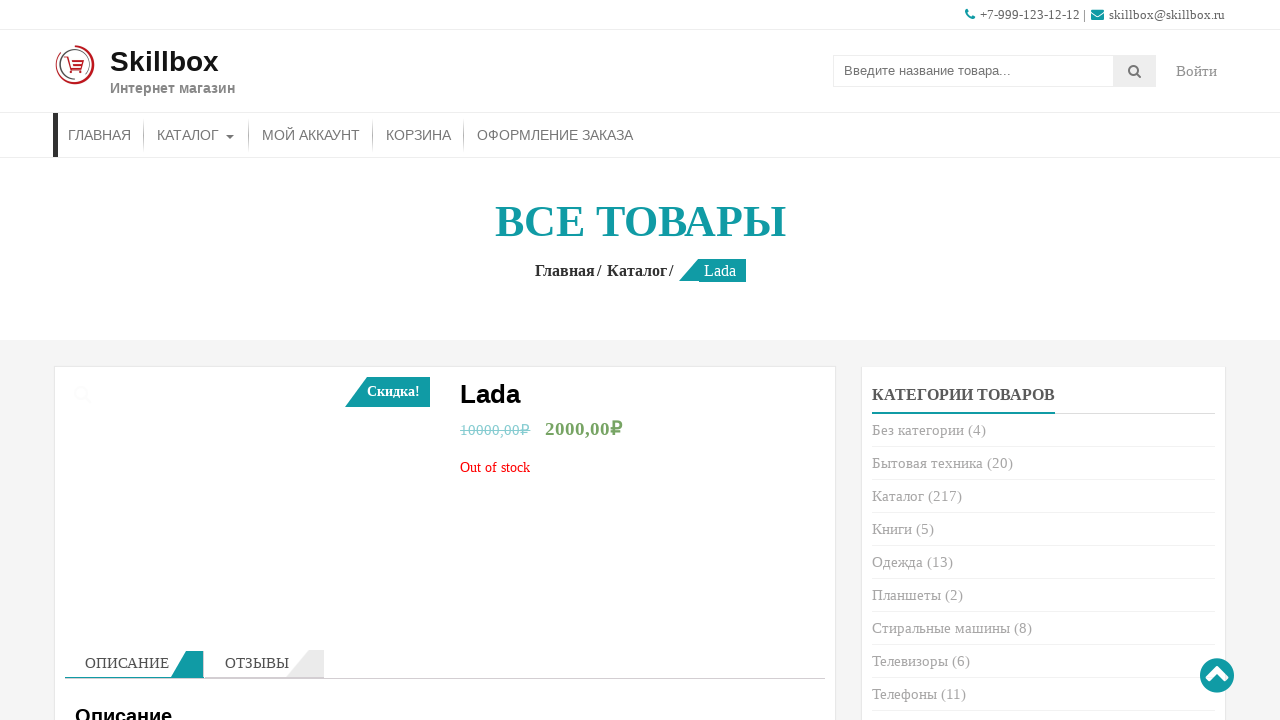

Product page loaded and product title appeared
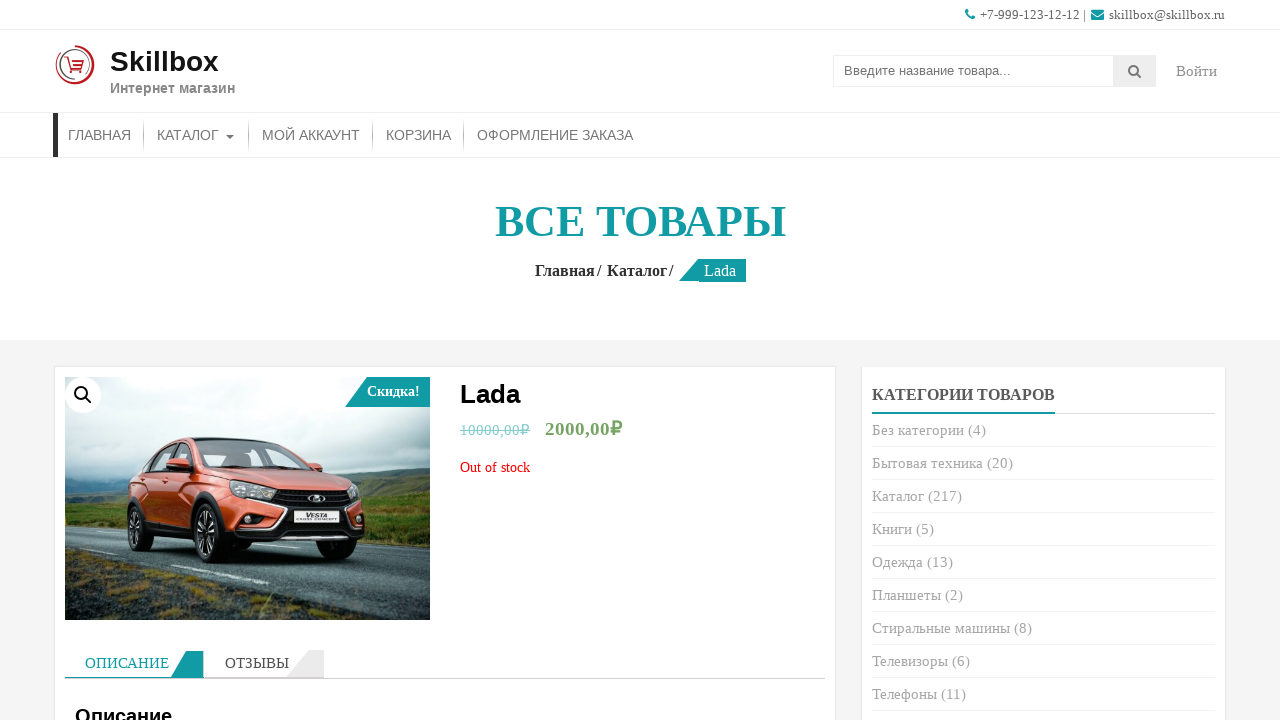

Navigated back to main page
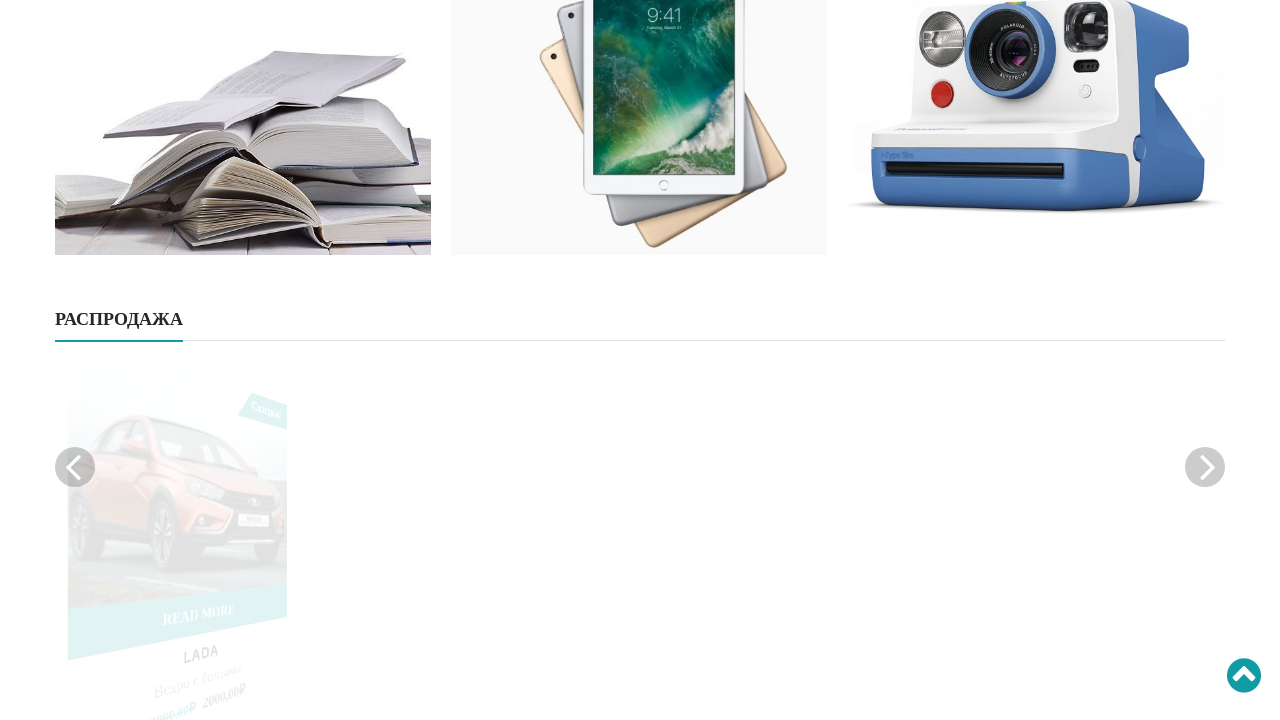

Re-located all active sale product cards
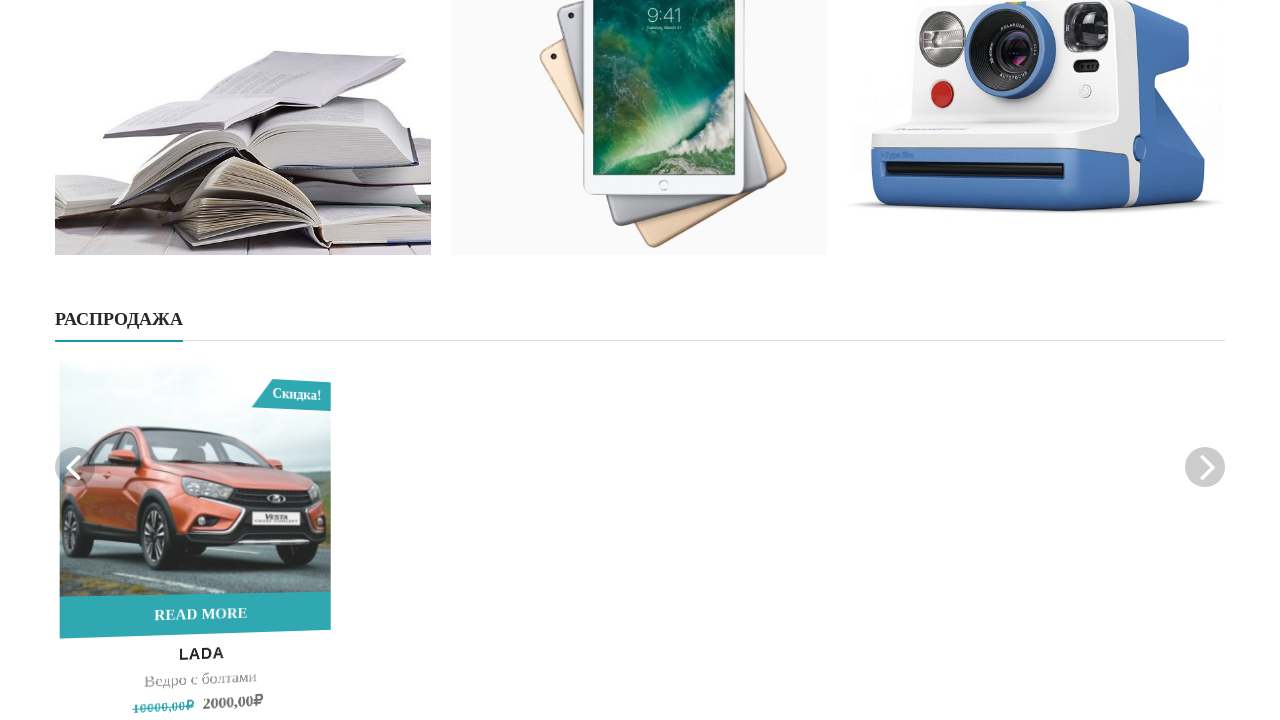

Clicked on second sale product card at (494, 361) on #product1 .slick-active >> nth=1
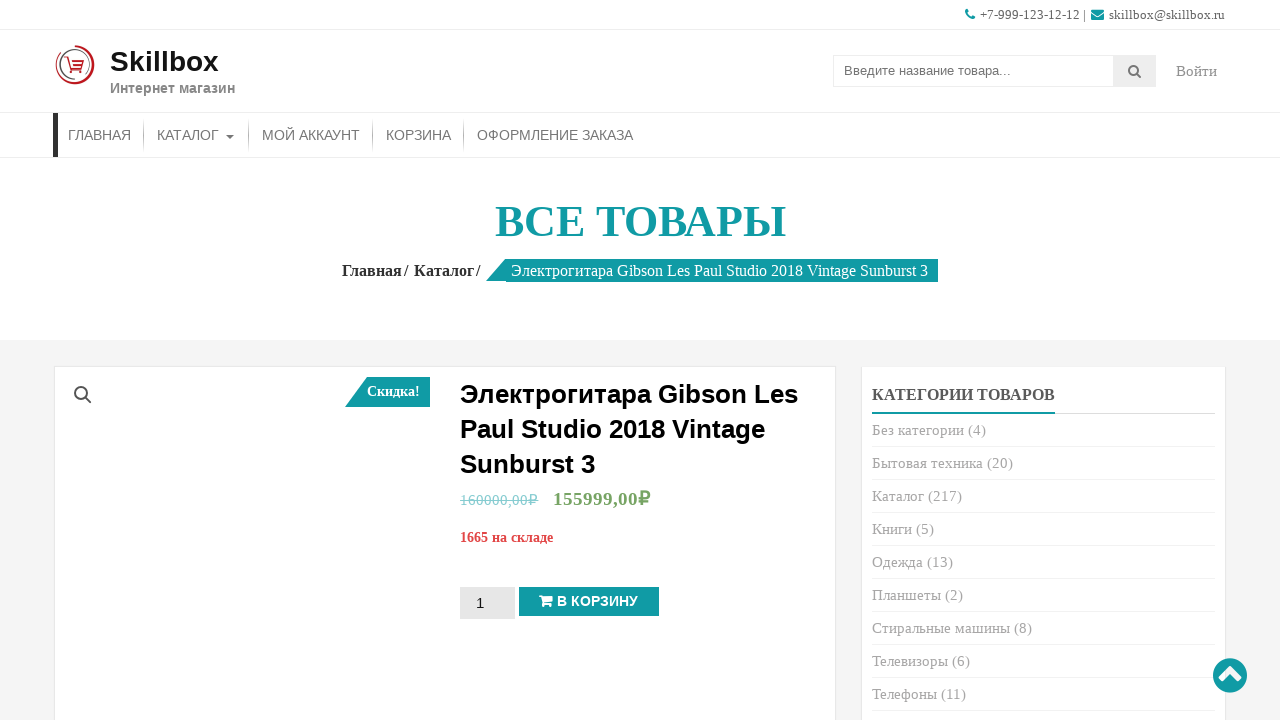

Product page loaded and product title appeared
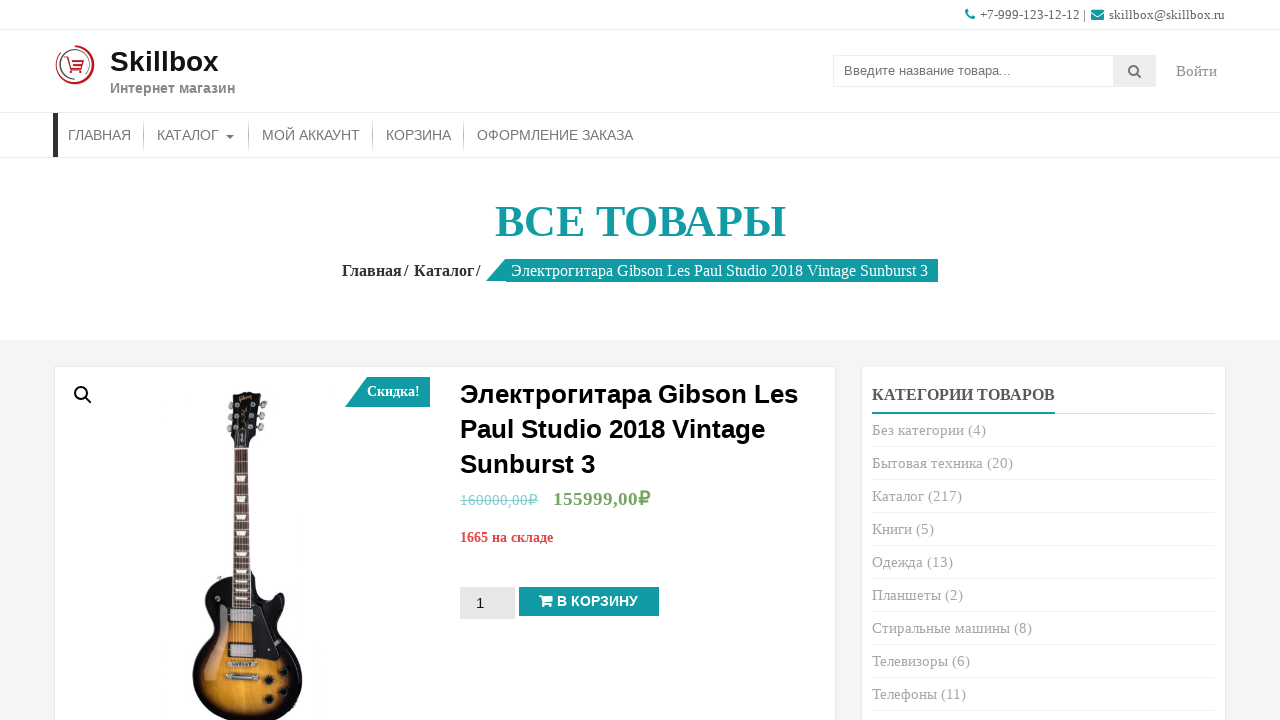

Navigated back to main page
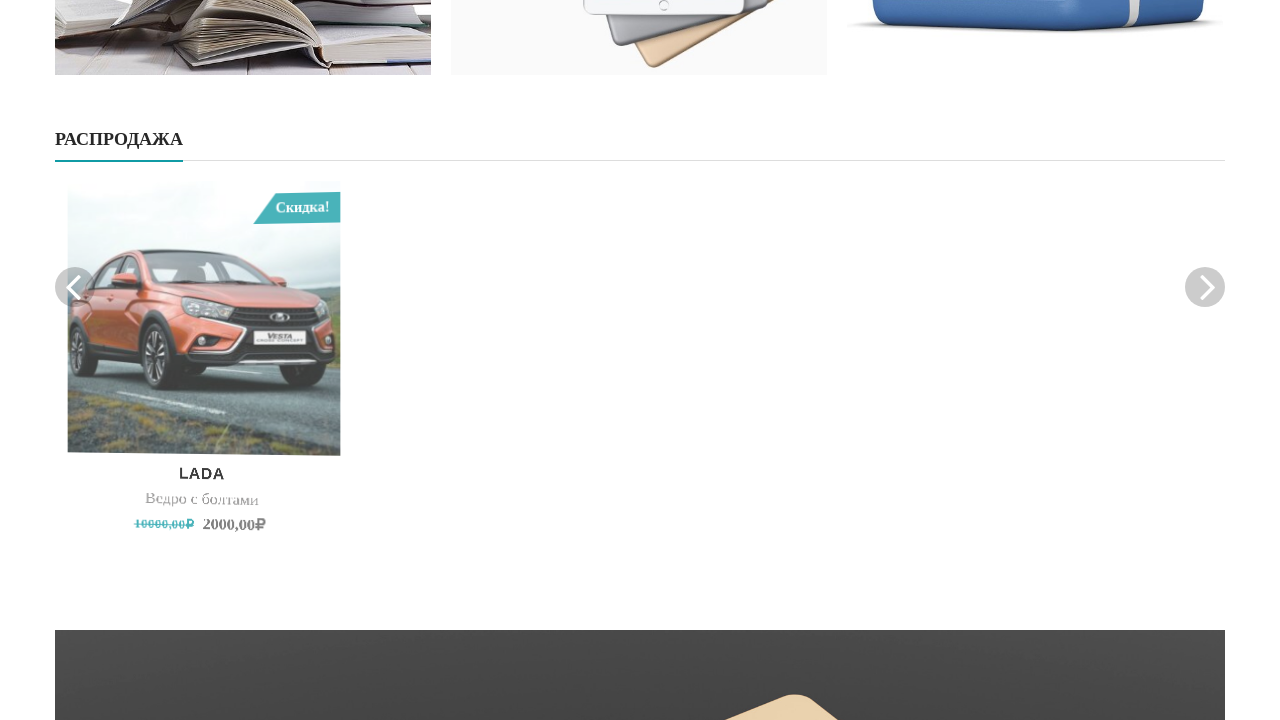

Re-located all active sale product cards
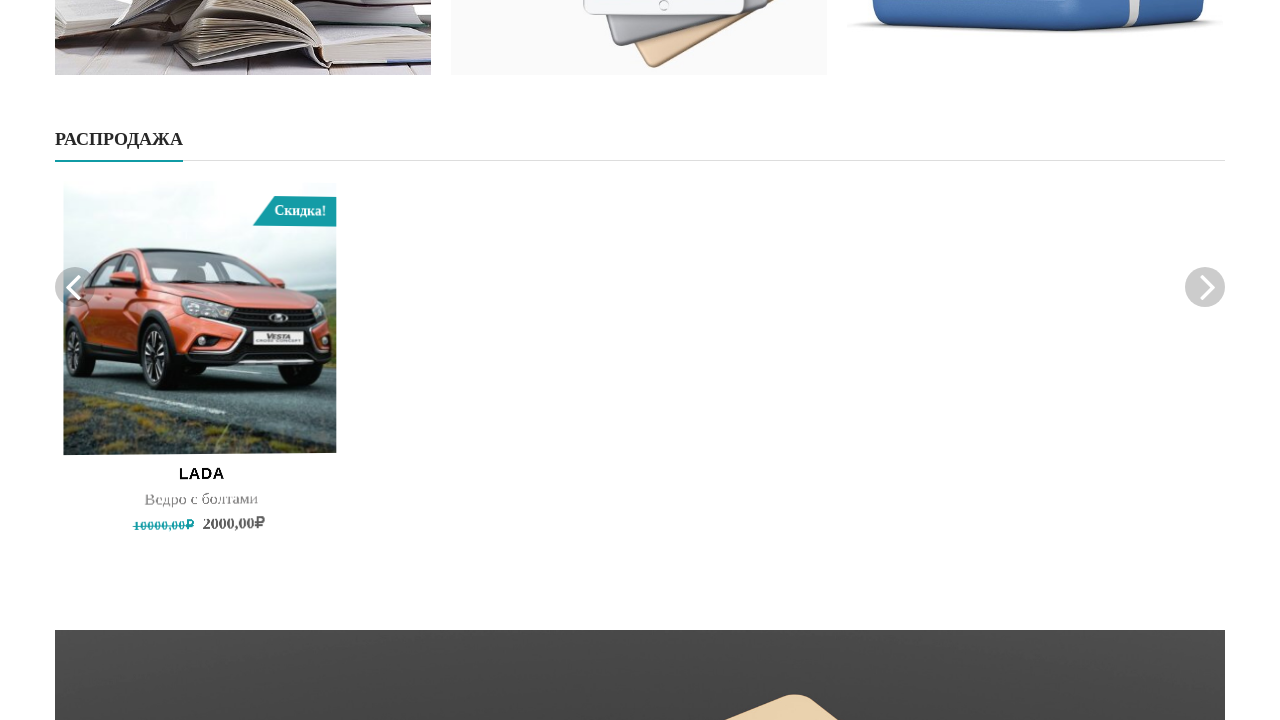

Clicked on third sale product card at (788, 541) on #product1 .slick-active >> nth=2
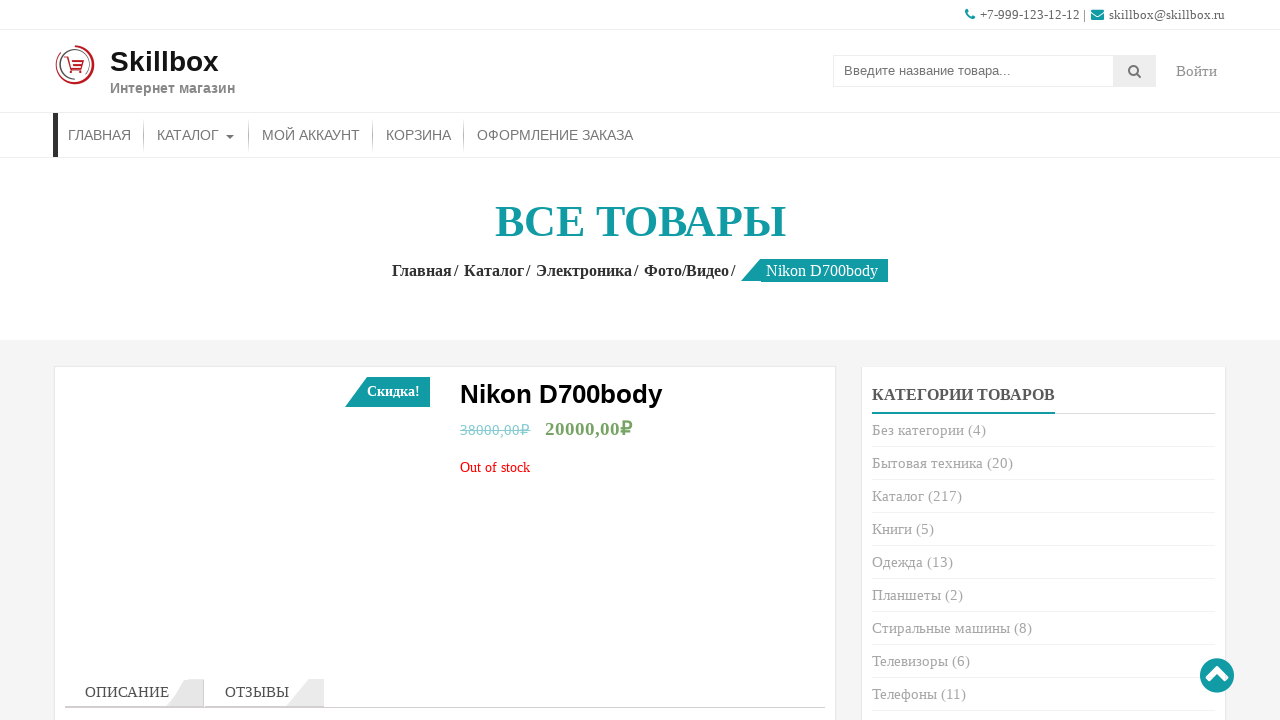

Product page loaded and product title appeared
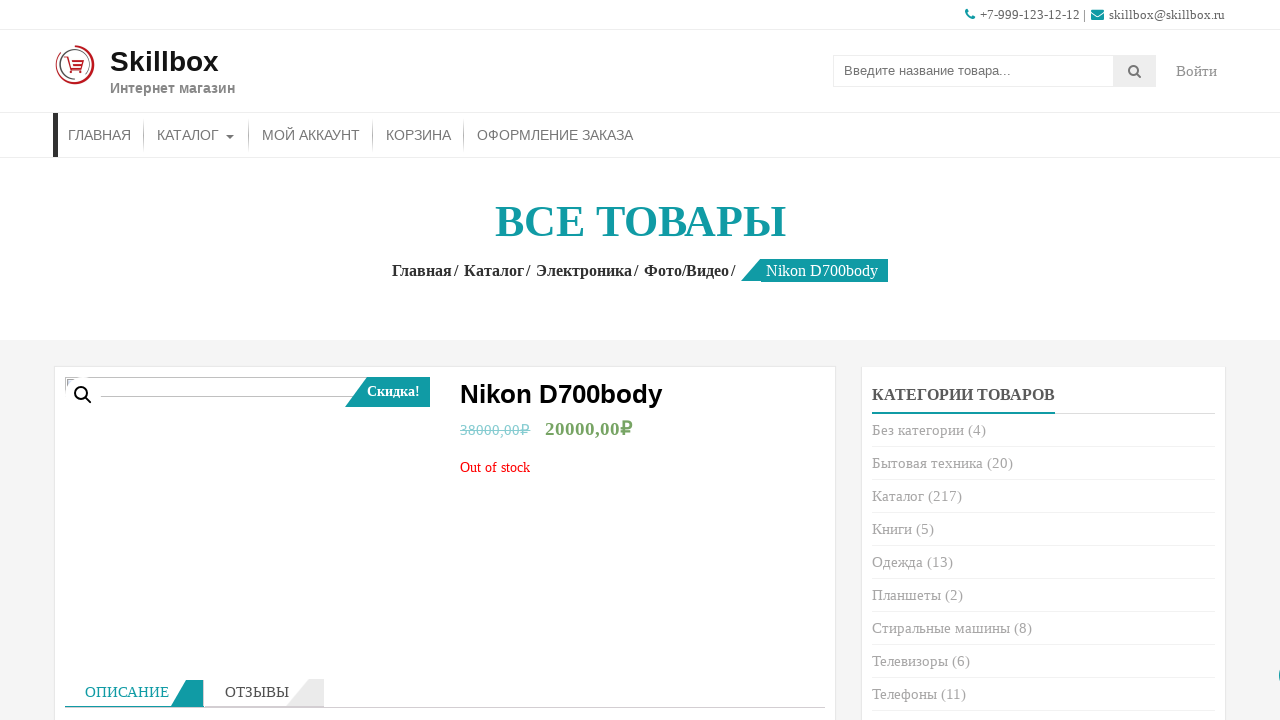

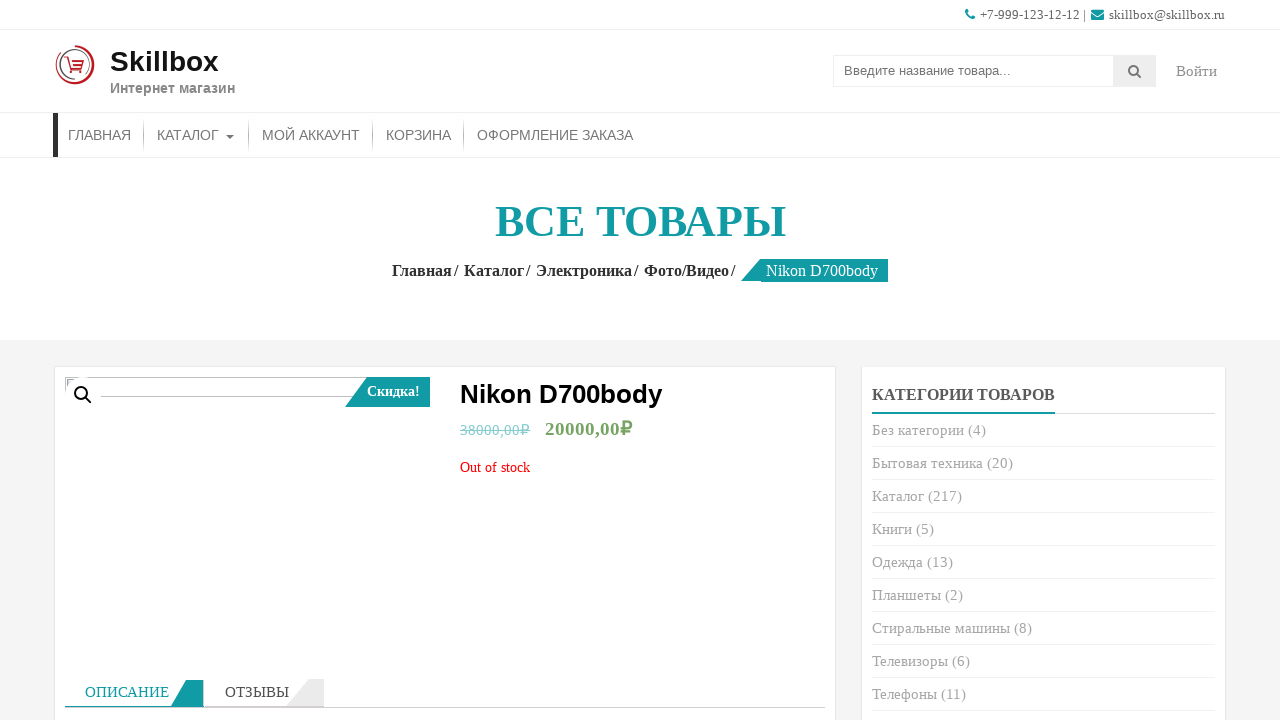